Tests explicit wait functionality by clicking a button and waiting for a new button element to become visible, then retrieving its text

Starting URL: https://www.leafground.com/waits.xhtml

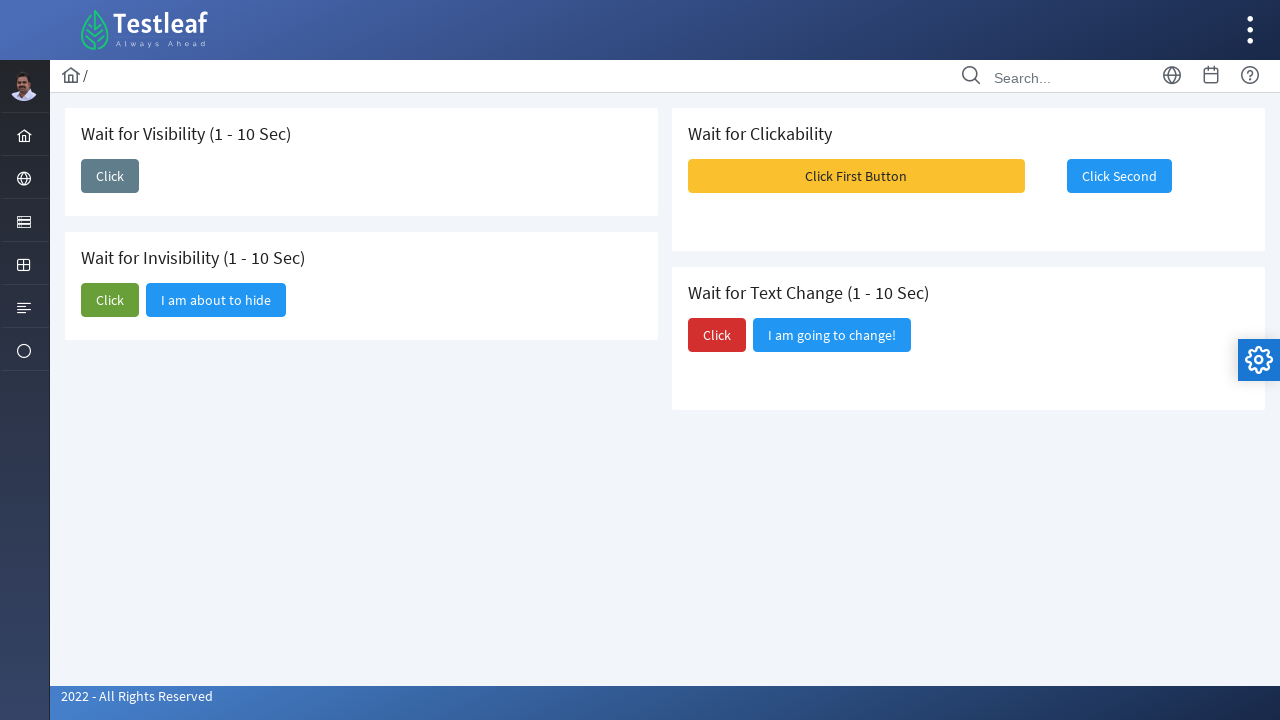

Clicked initial button to trigger wait scenario at (110, 176) on button#j_idt87\:j_idt89
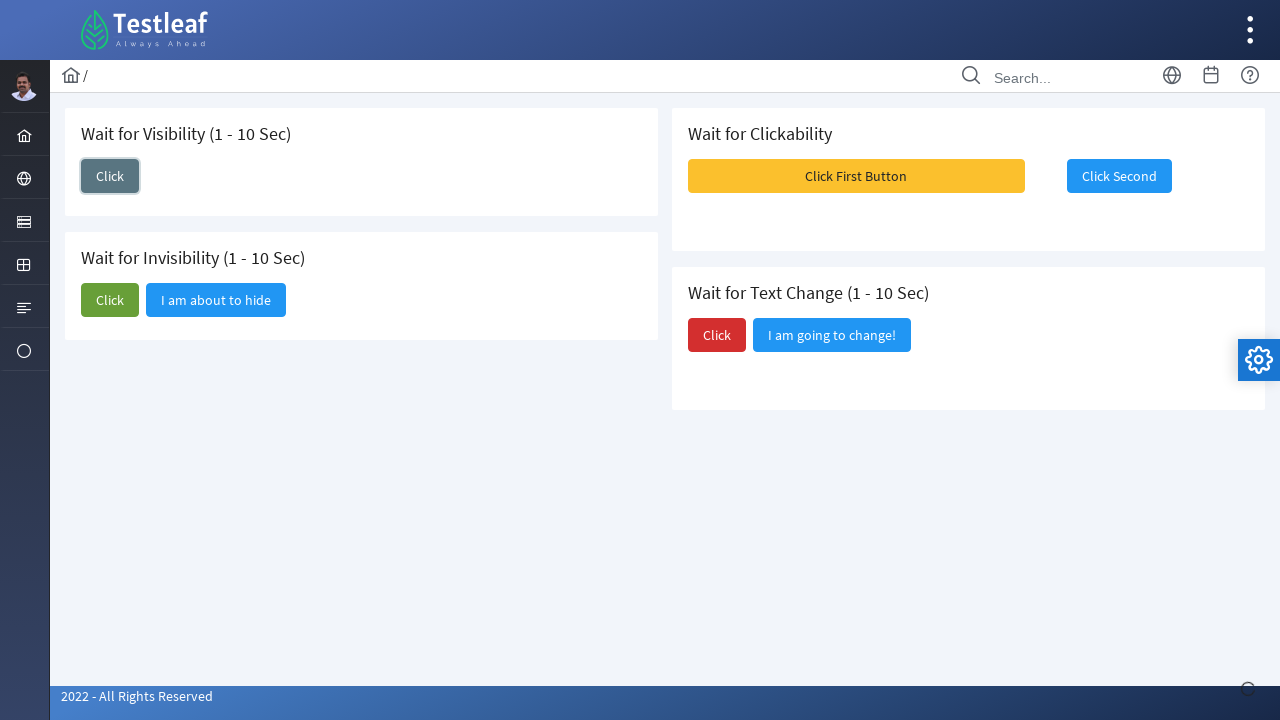

Waited for new button element to become visible
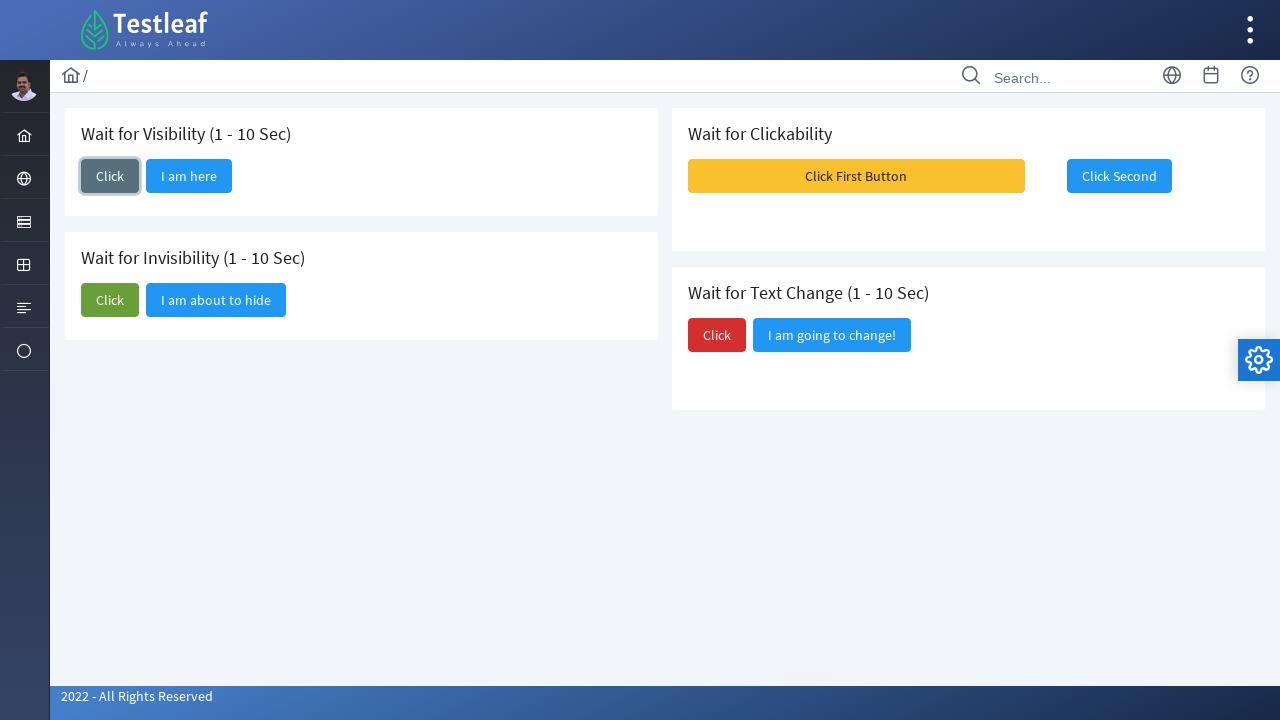

Retrieved text content from new button: 'I am here'
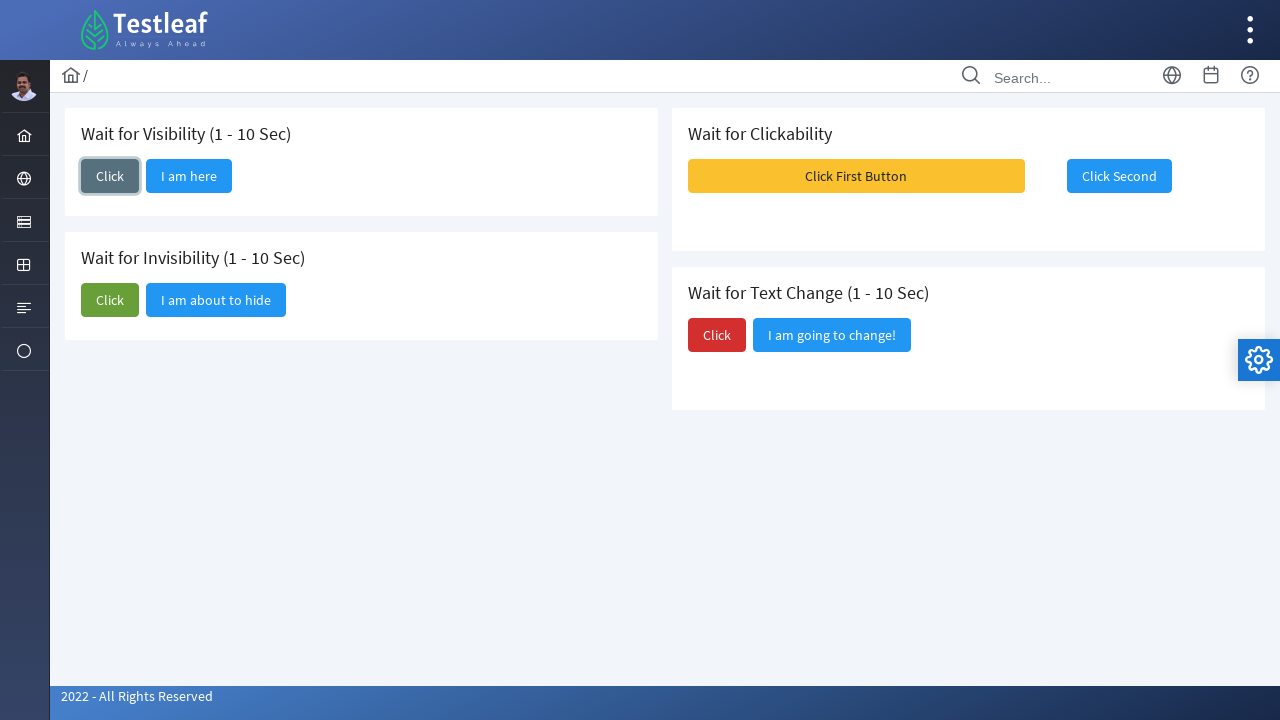

Printed new button text to console
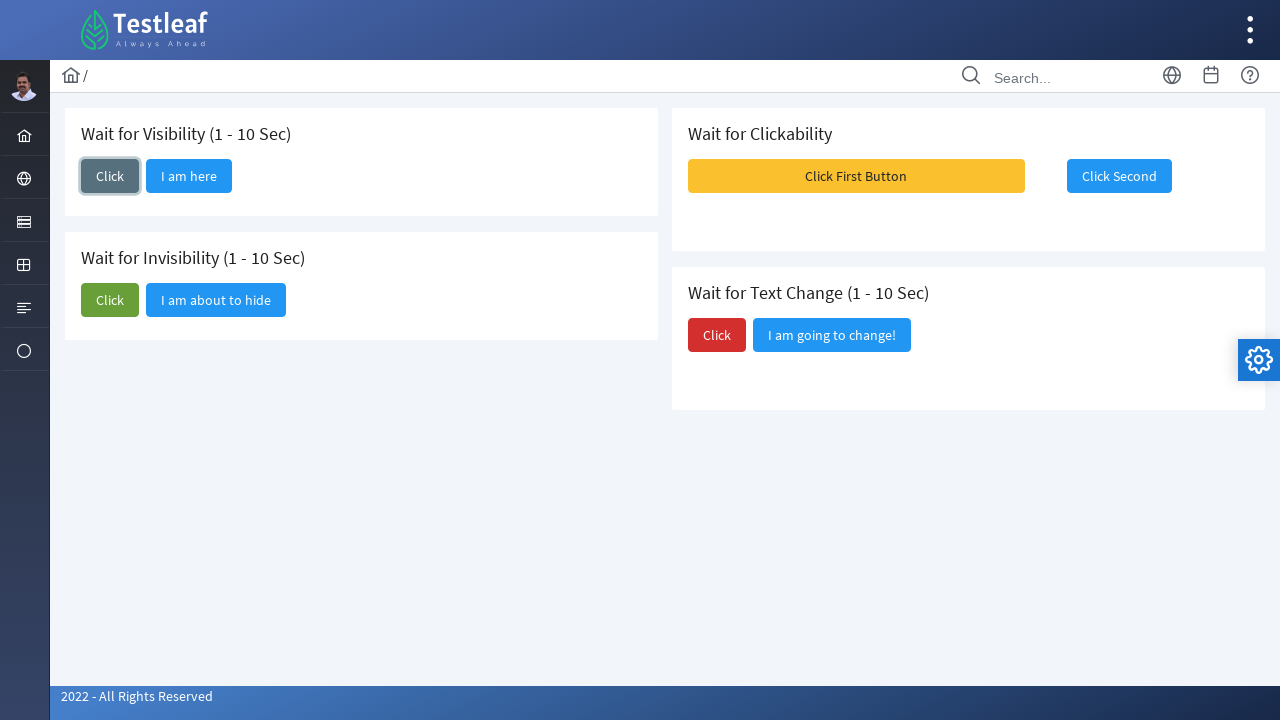

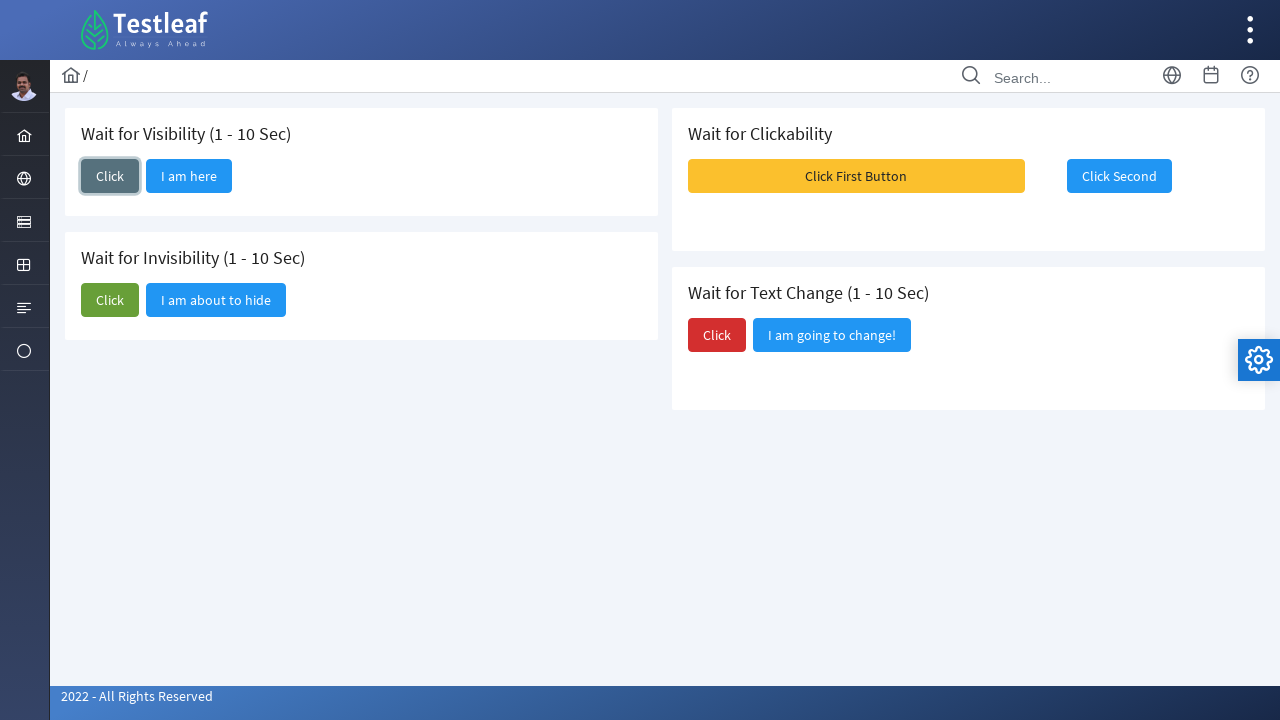